Tests editing a todo item by double-clicking, changing text, and pressing Enter

Starting URL: https://demo.playwright.dev/todomvc

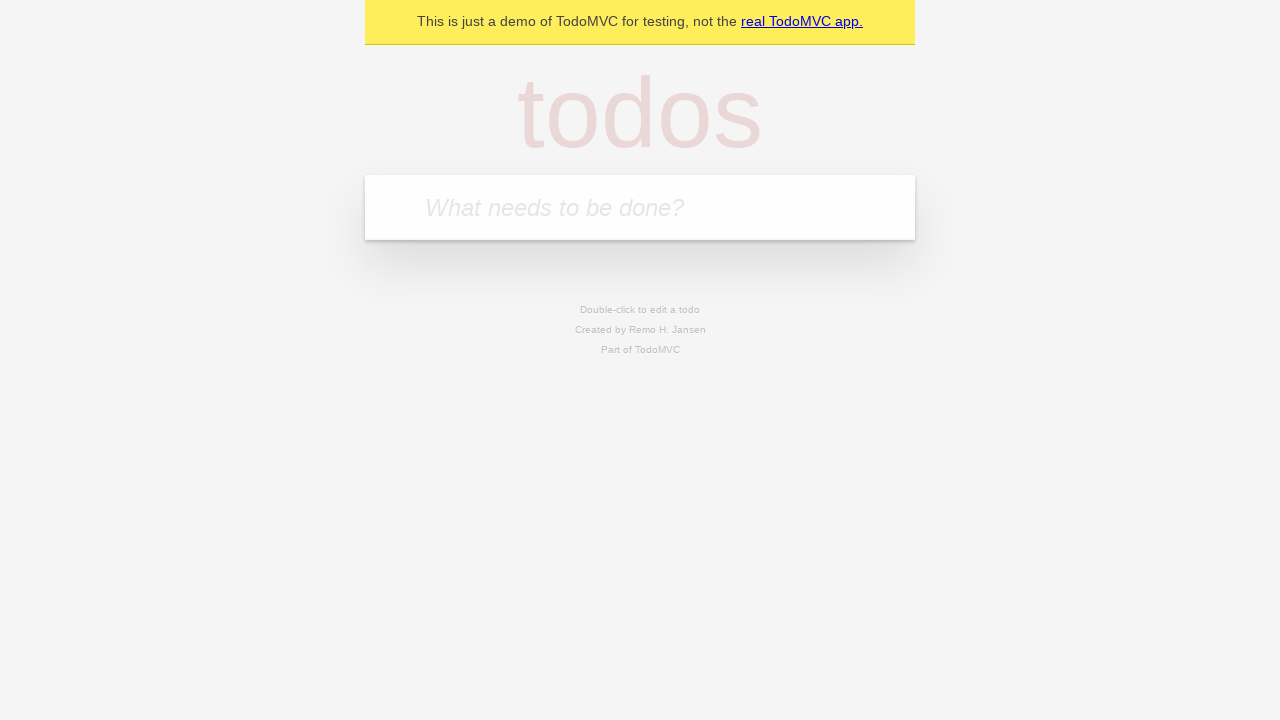

Filled input field with first todo 'buy some cheese' on internal:attr=[placeholder="What needs to be done?"i]
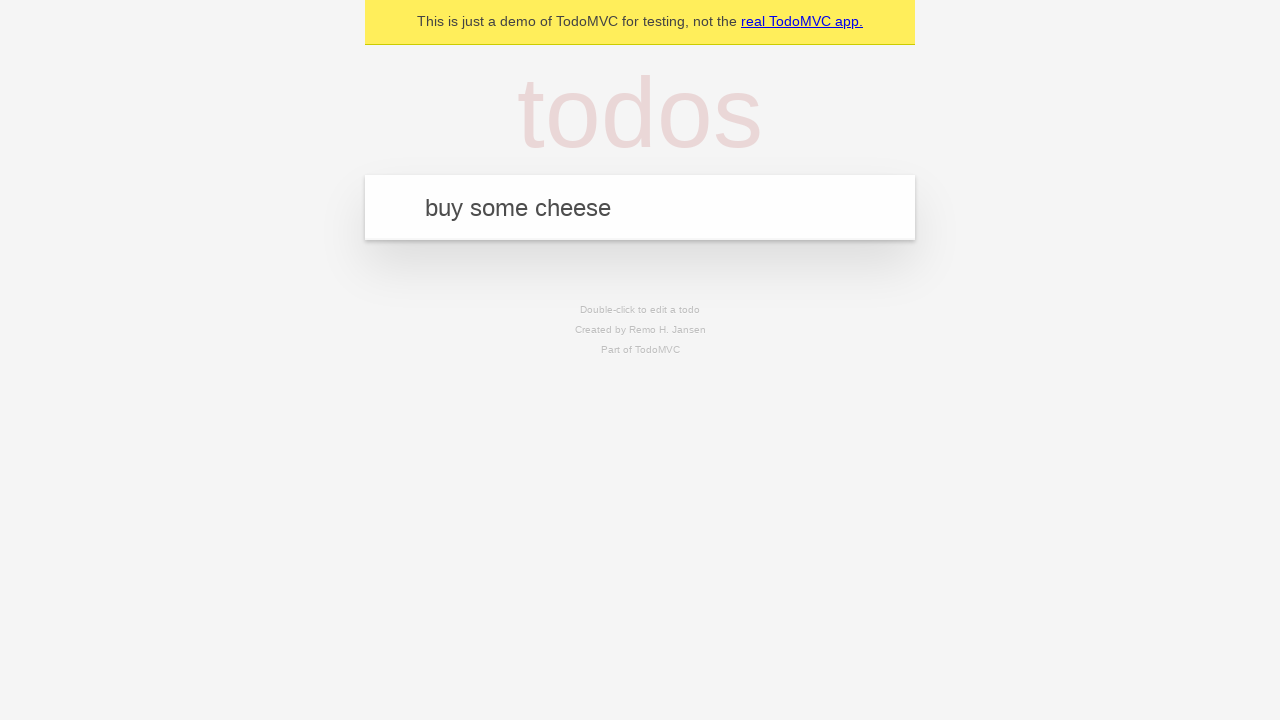

Pressed Enter to add first todo on internal:attr=[placeholder="What needs to be done?"i]
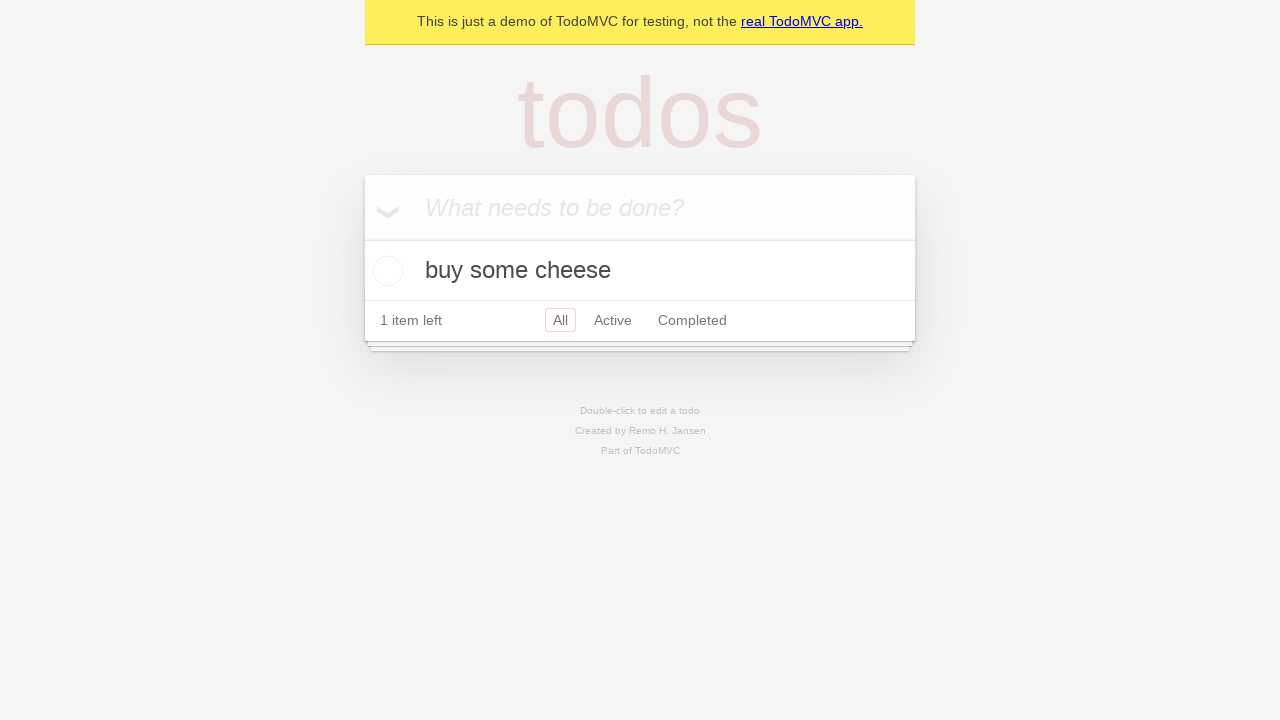

Filled input field with second todo 'feed the cat' on internal:attr=[placeholder="What needs to be done?"i]
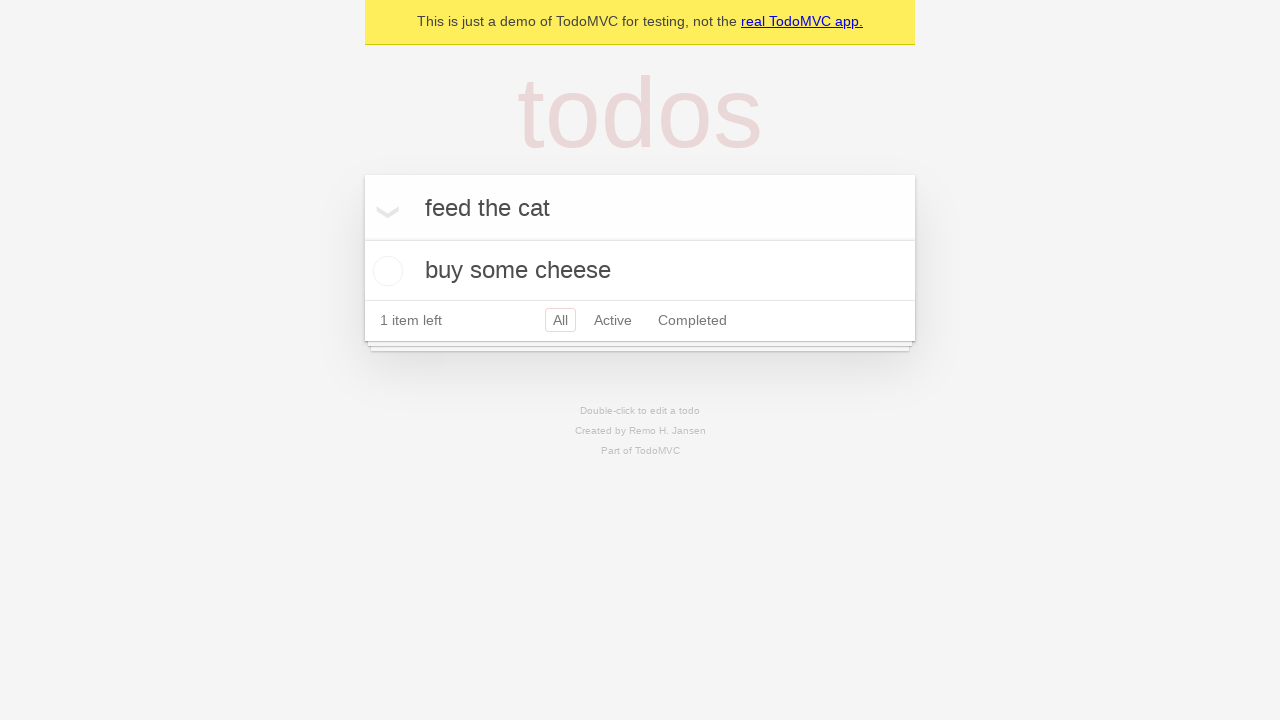

Pressed Enter to add second todo on internal:attr=[placeholder="What needs to be done?"i]
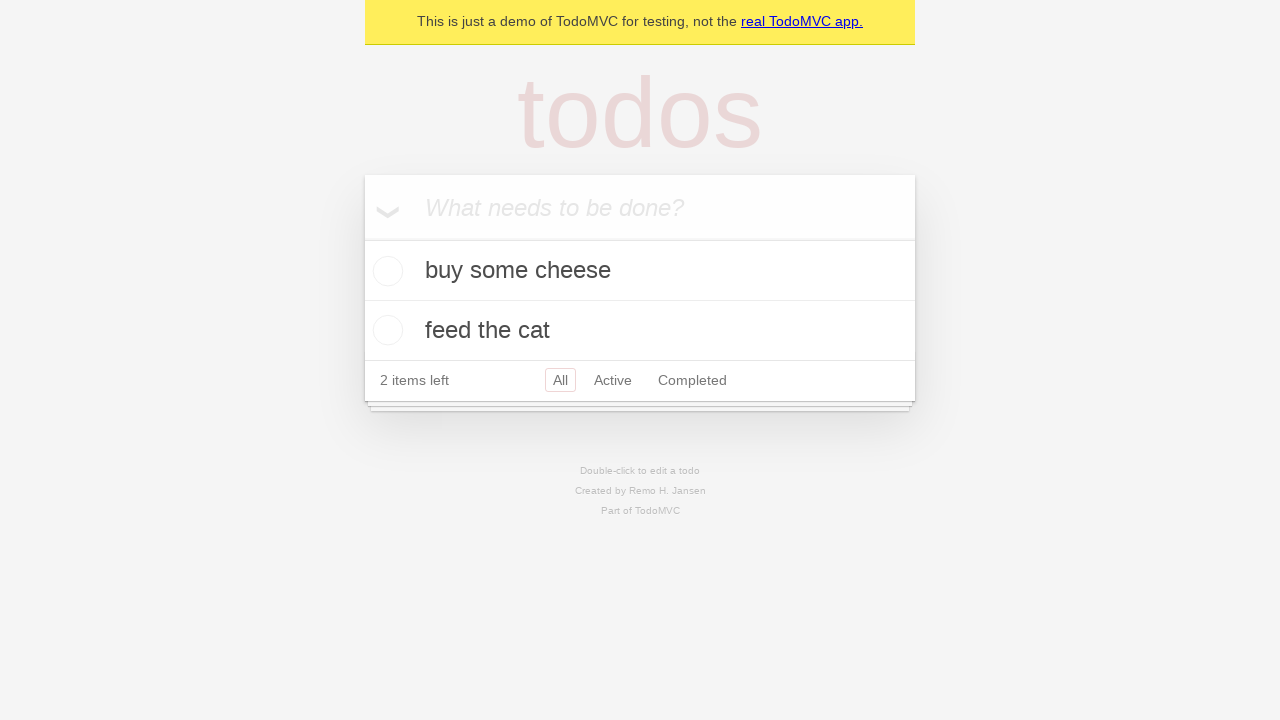

Filled input field with third todo 'book a doctors appointment' on internal:attr=[placeholder="What needs to be done?"i]
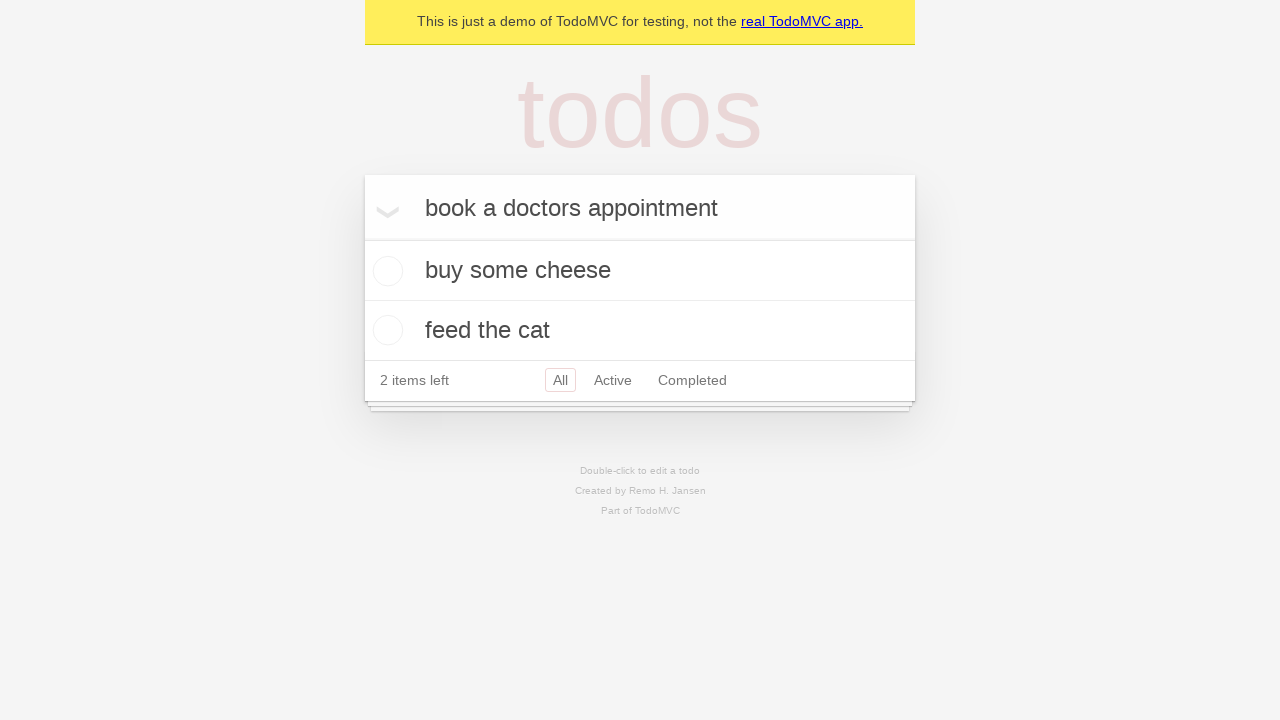

Pressed Enter to add third todo on internal:attr=[placeholder="What needs to be done?"i]
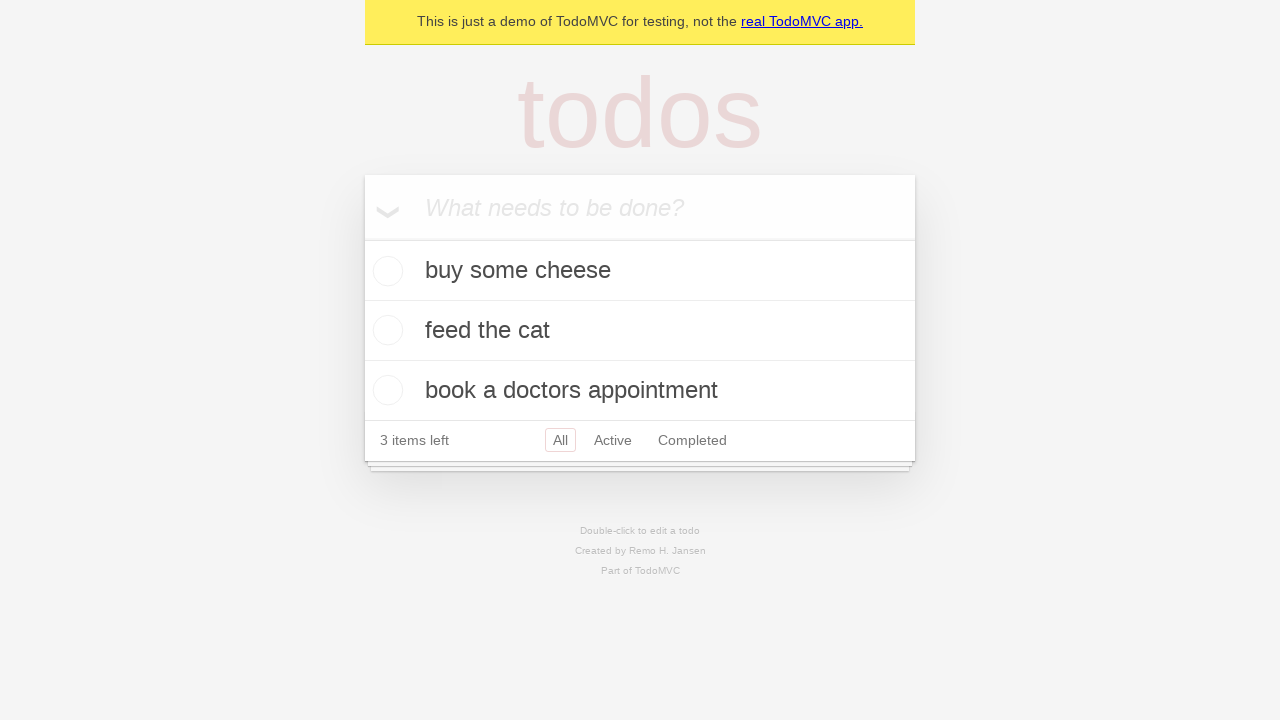

Double-clicked second todo item to enter edit mode at (640, 331) on internal:testid=[data-testid="todo-item"s] >> nth=1
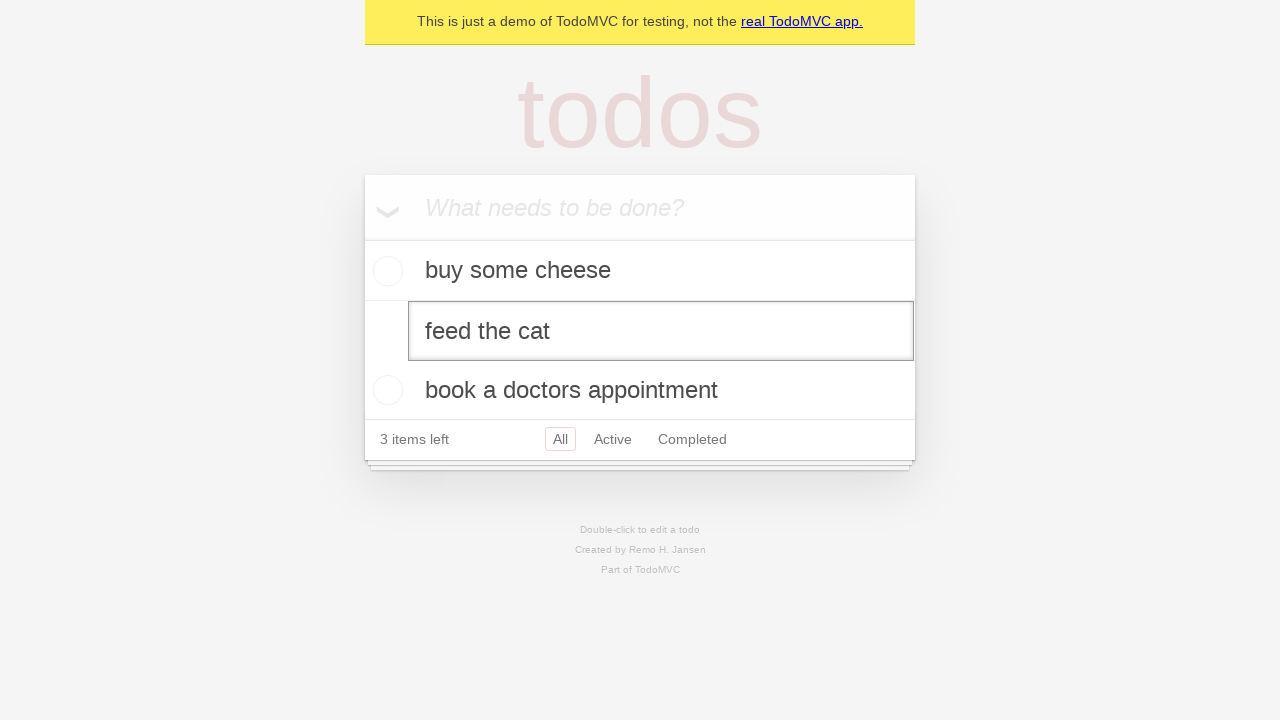

Filled edit textbox with new text 'buy some sausages' on internal:testid=[data-testid="todo-item"s] >> nth=1 >> internal:role=textbox[nam
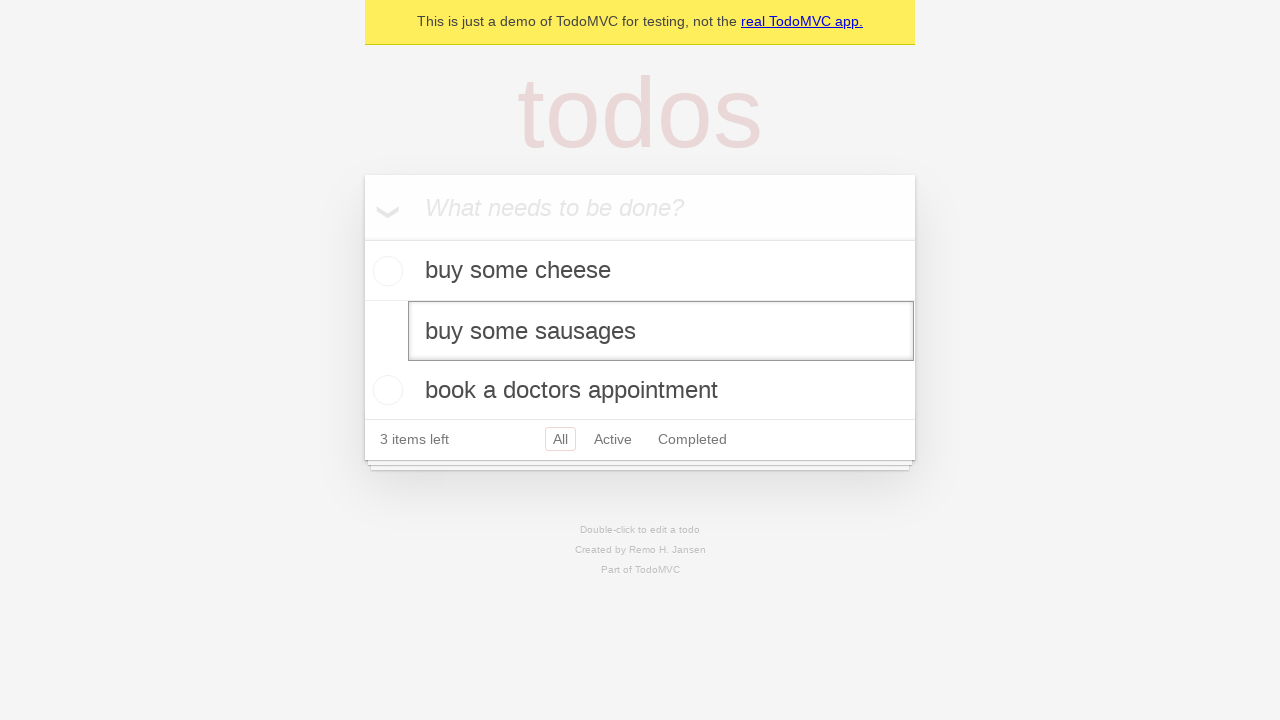

Pressed Enter to confirm todo item edit on internal:testid=[data-testid="todo-item"s] >> nth=1 >> internal:role=textbox[nam
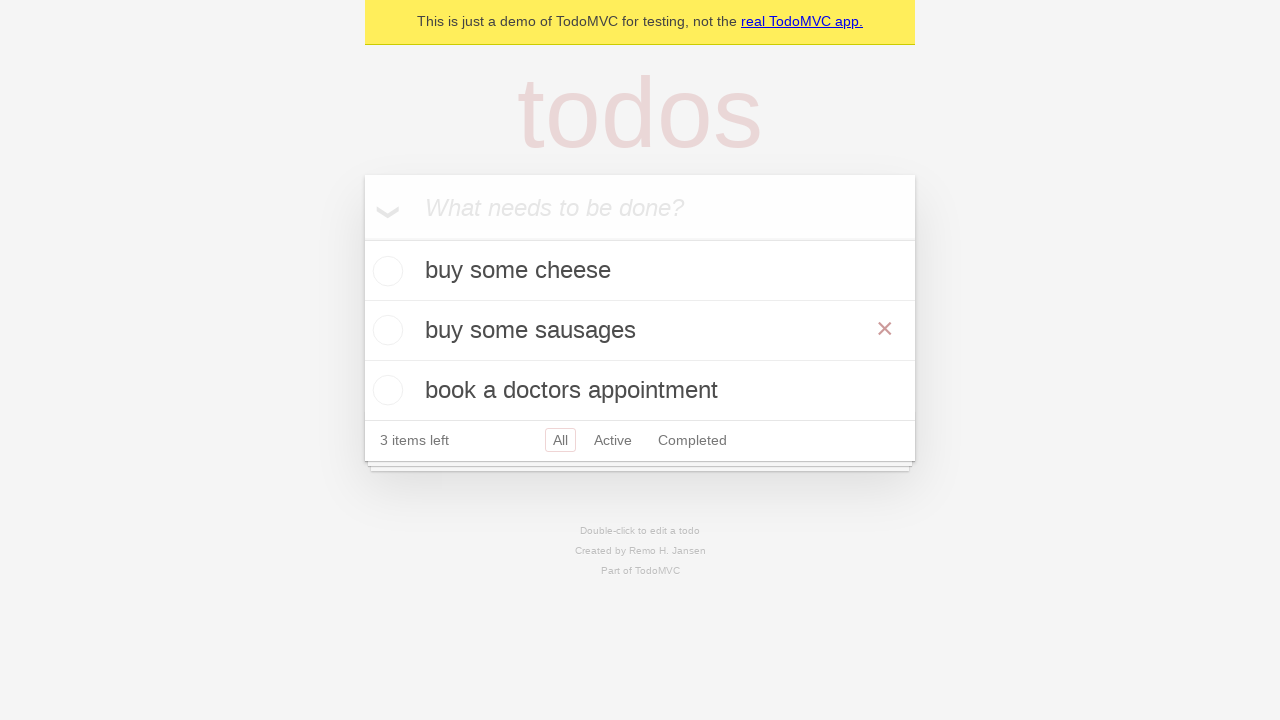

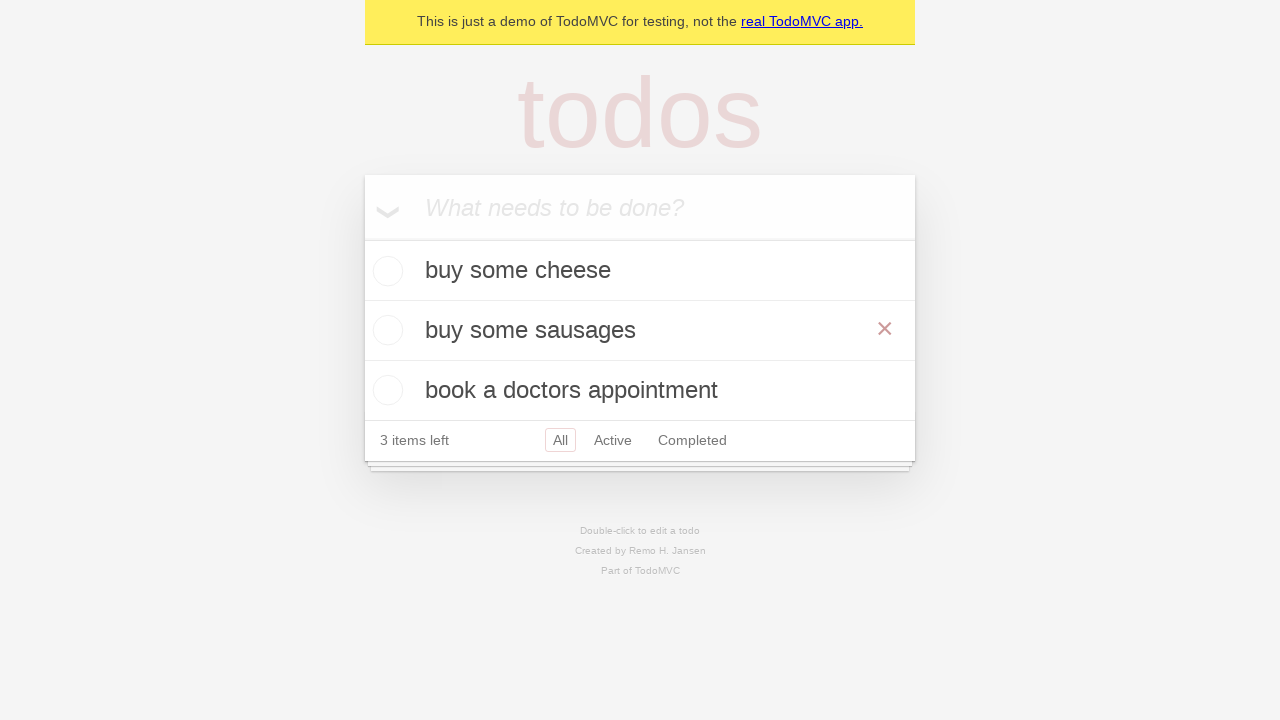